Tests checkbox functionality by finding all checkboxes on the page and clicking each one to select them

Starting URL: https://formy-project.herokuapp.com/checkbox

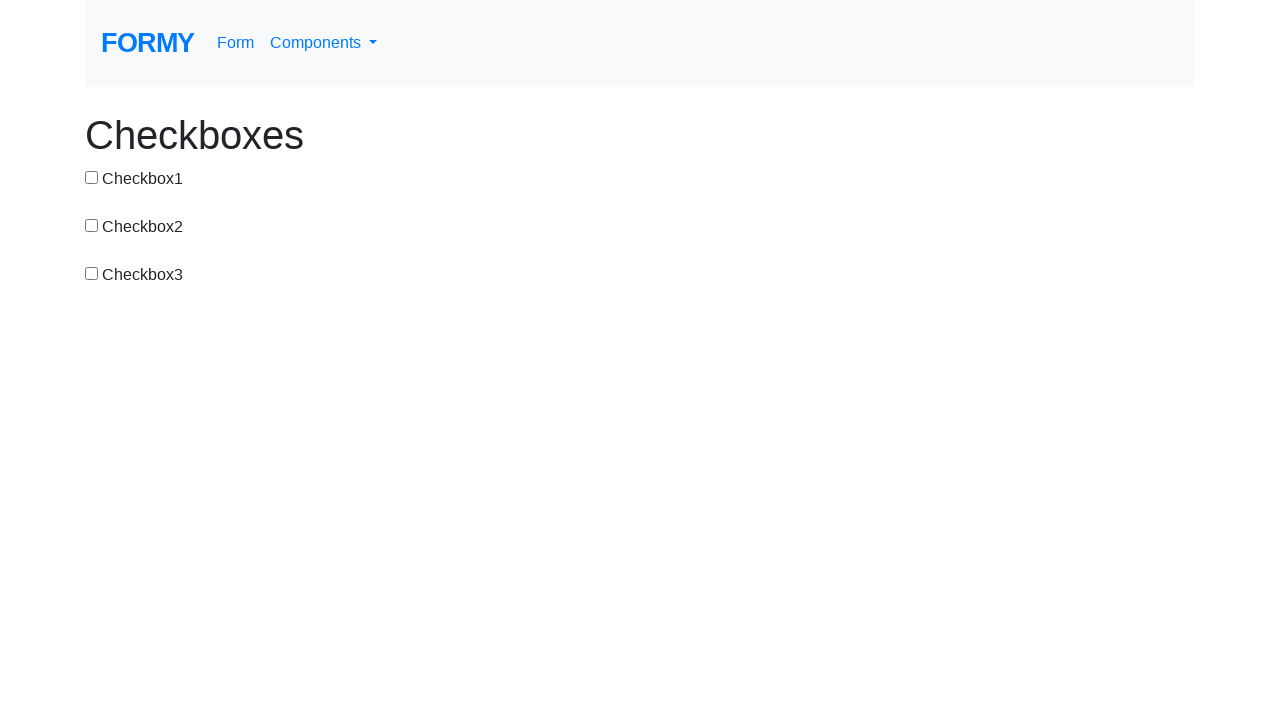

Waited for checkboxes to load on the page
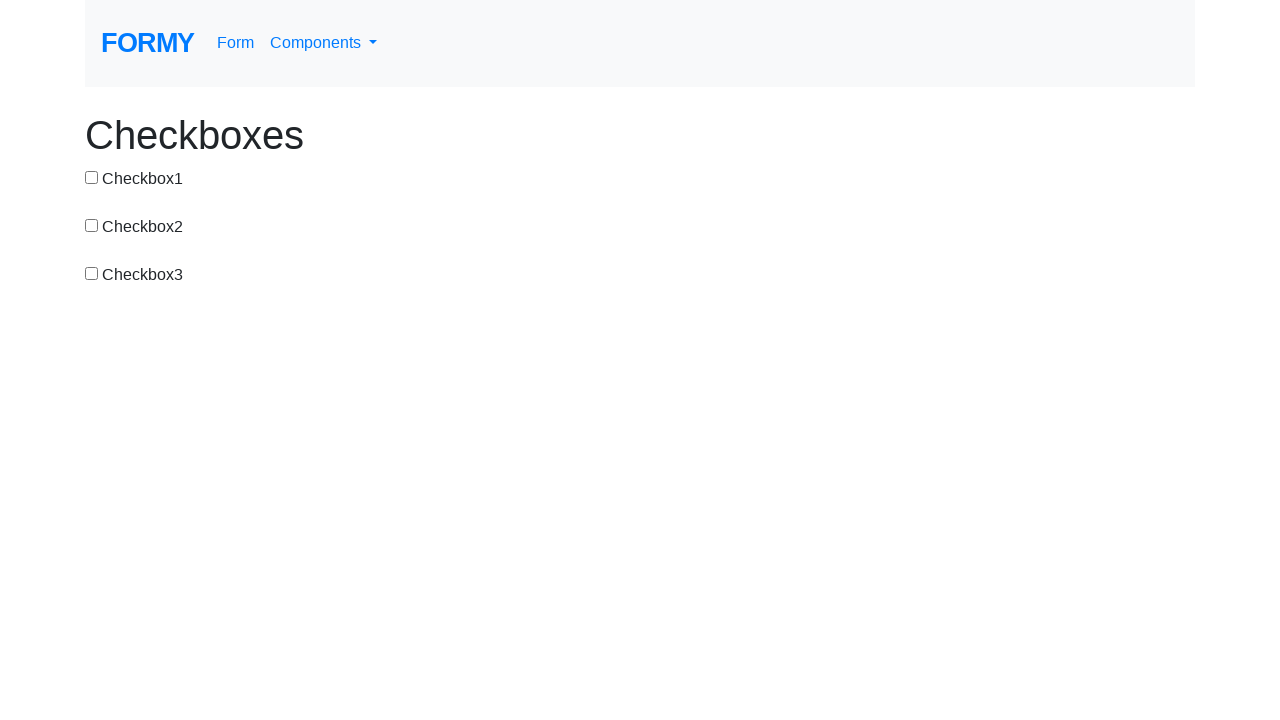

Located all checkboxes on the page
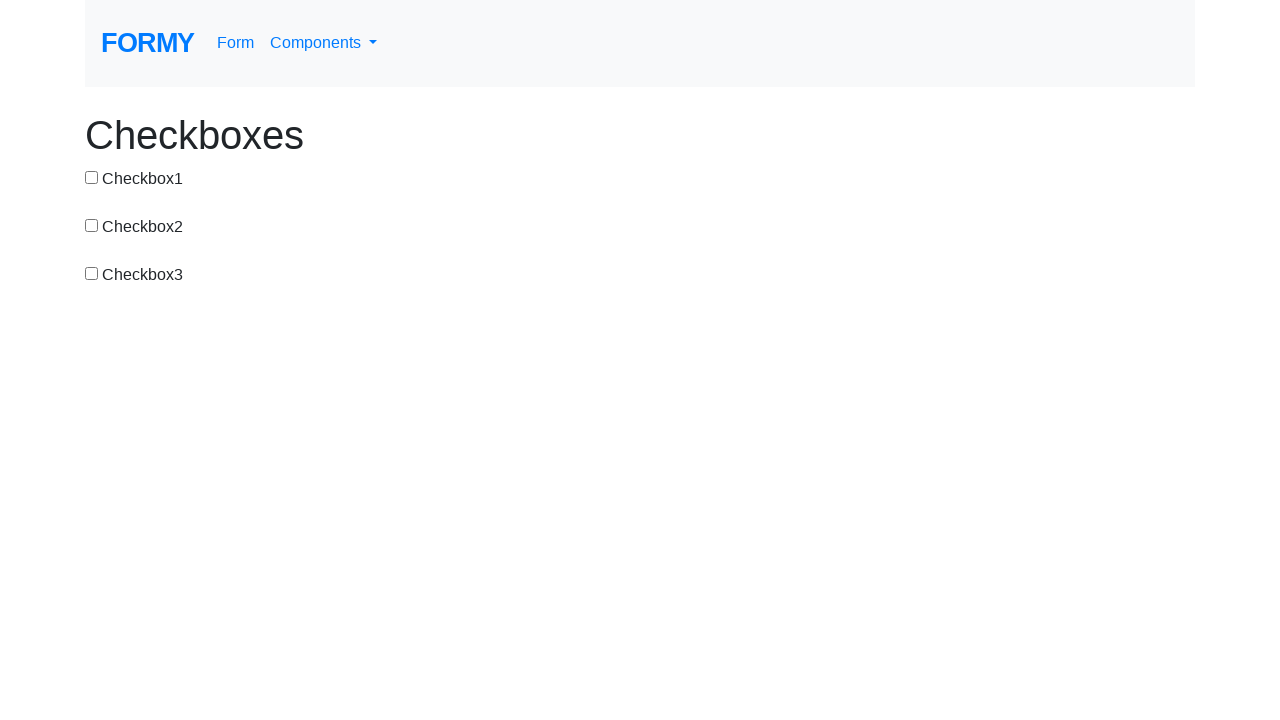

Found 3 checkboxes to select
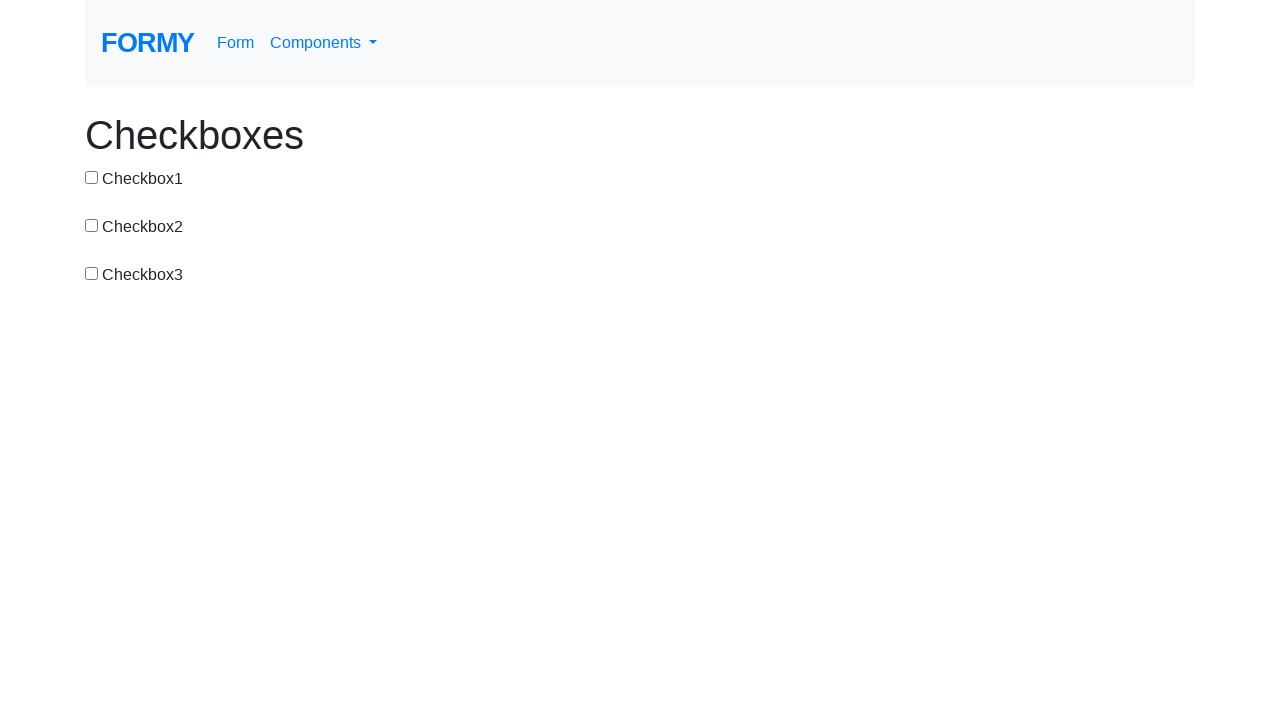

Clicked checkbox 1 of 3 at (92, 177) on input[type='checkbox'] >> nth=0
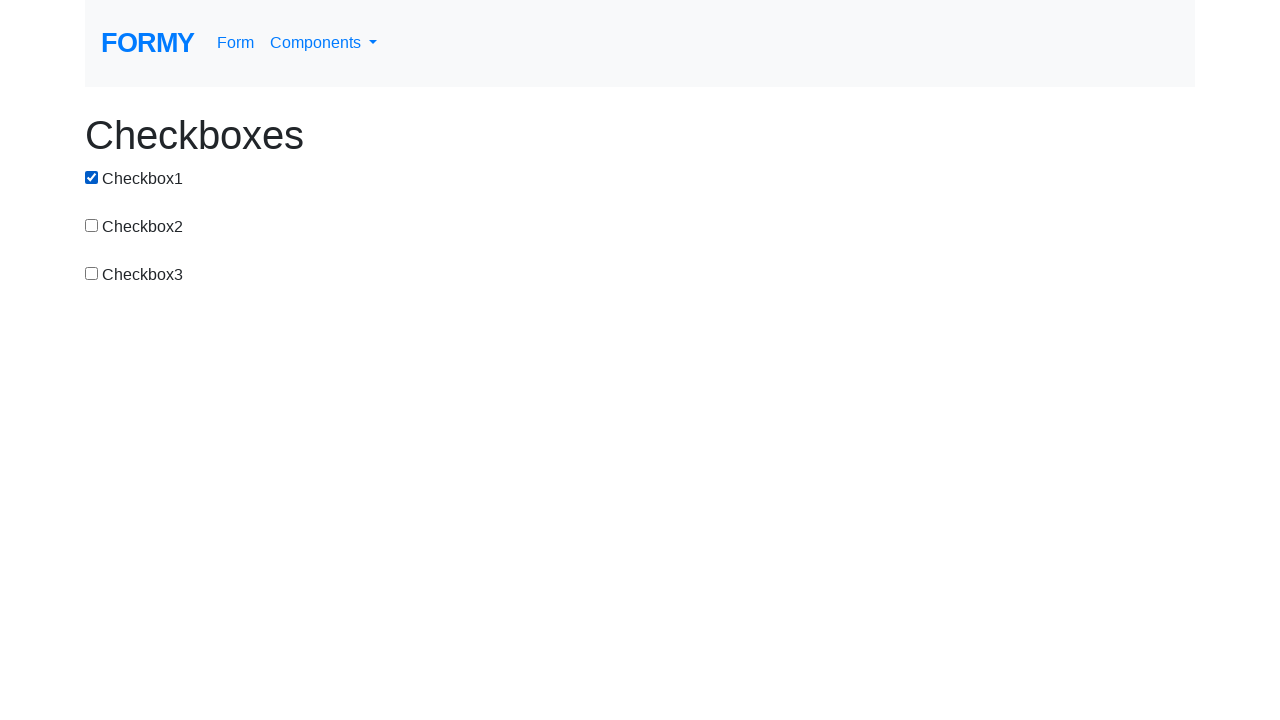

Clicked checkbox 2 of 3 at (92, 225) on input[type='checkbox'] >> nth=1
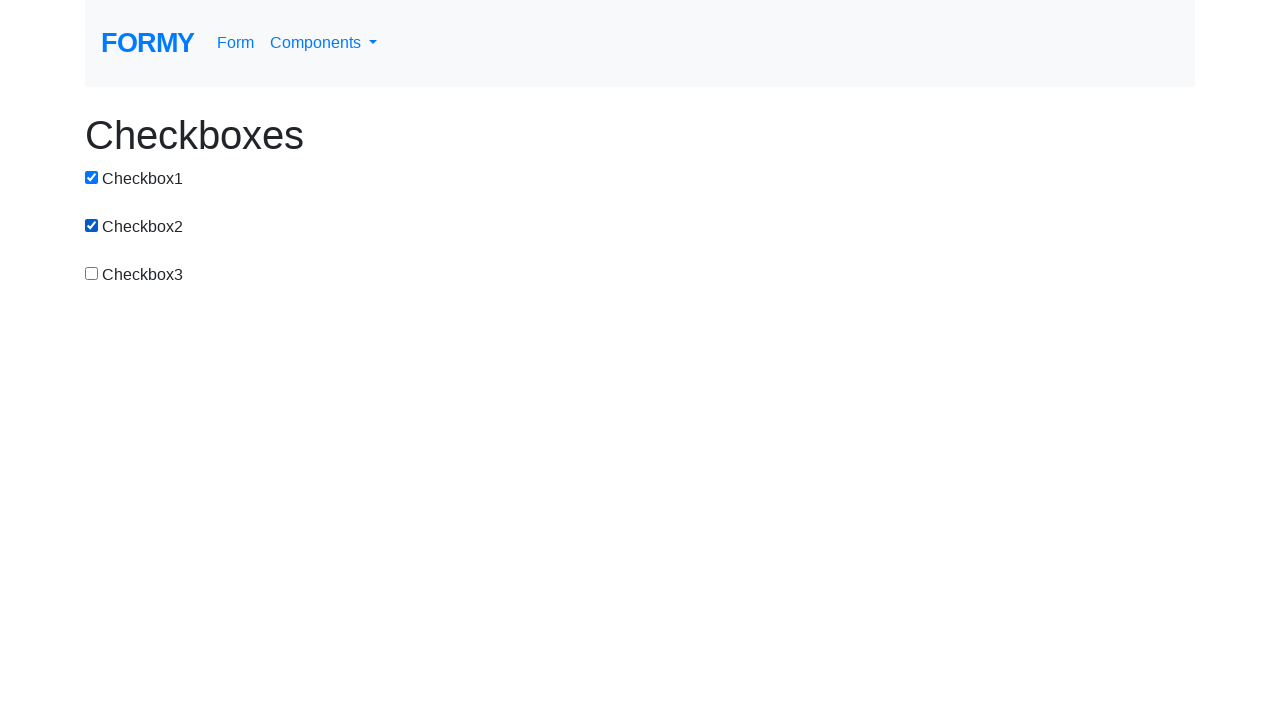

Clicked checkbox 3 of 3 at (92, 273) on input[type='checkbox'] >> nth=2
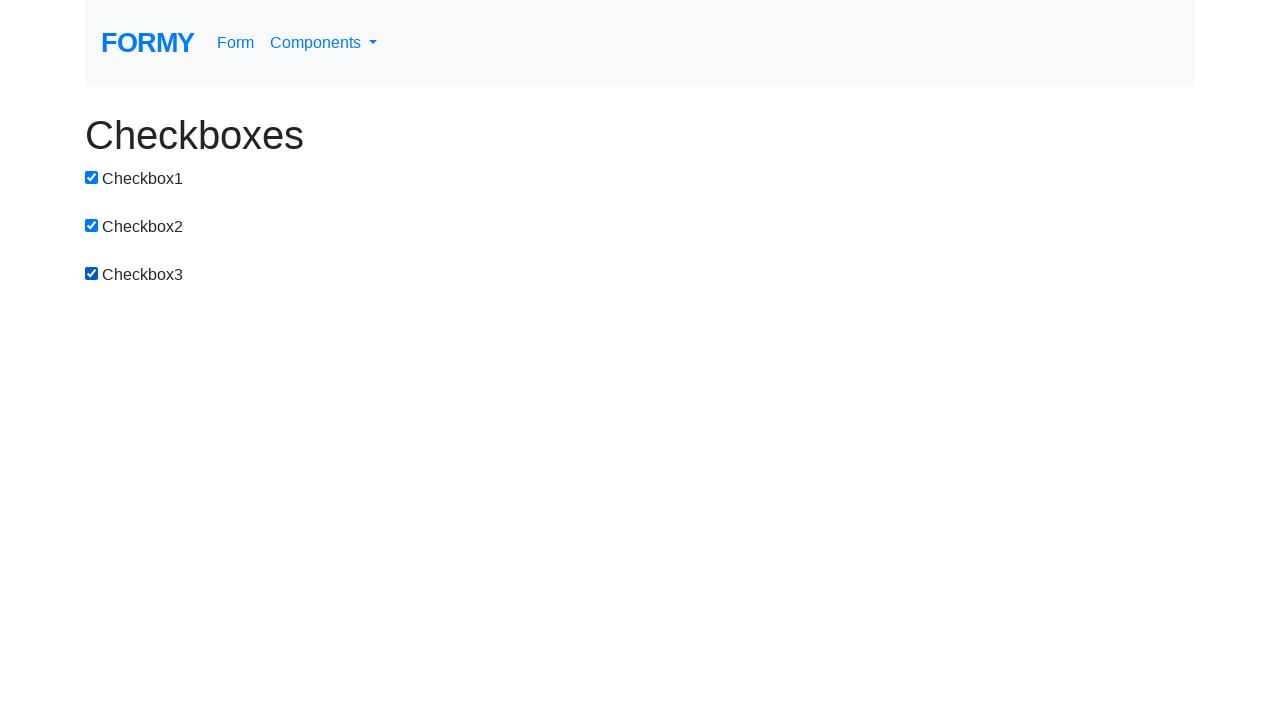

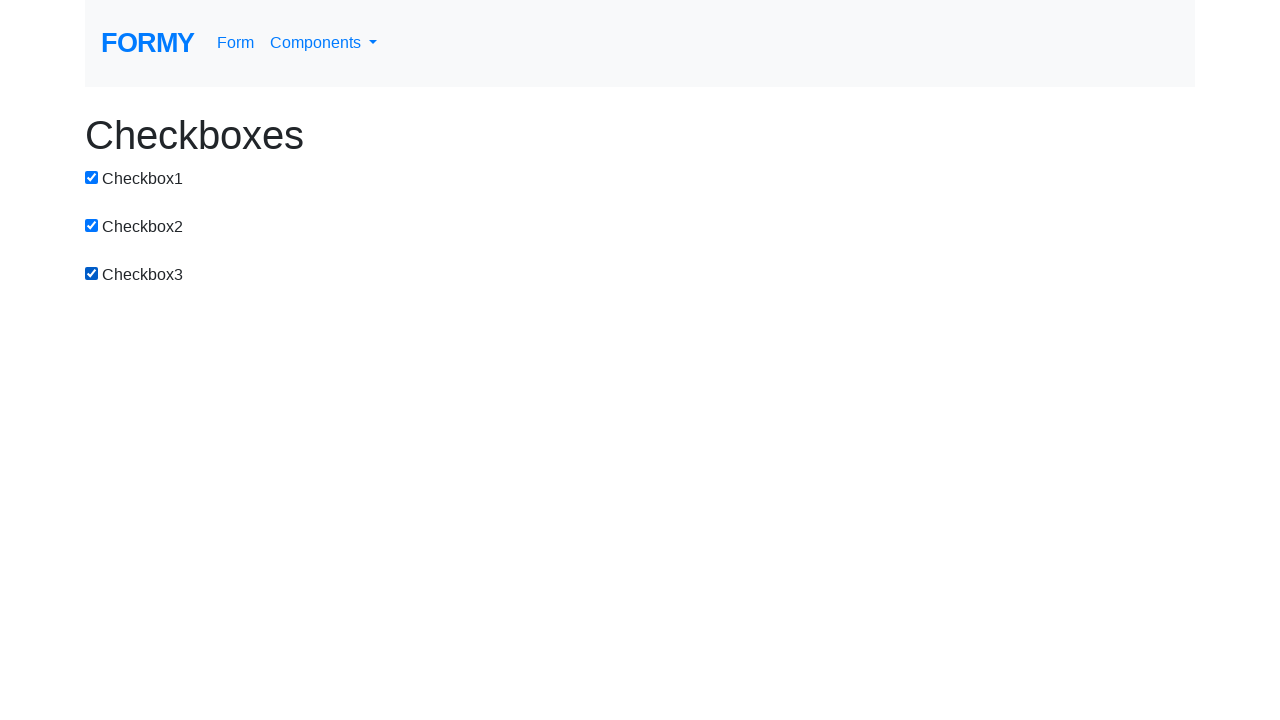